Tests a sign-up or contact form by filling in first name, last name, and email fields, then submitting the form

Starting URL: http://secure-retreat-92358.herokuapp.com/

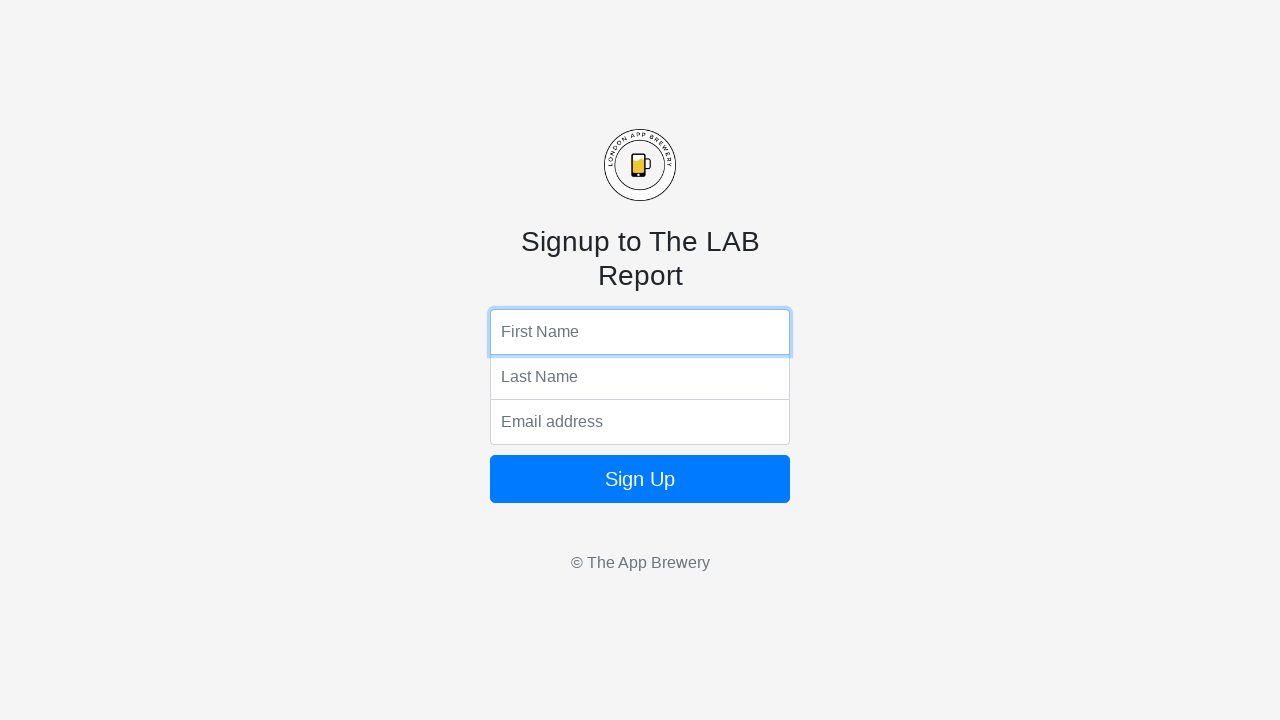

Filled first name field with 'Beena' on input[name='fName']
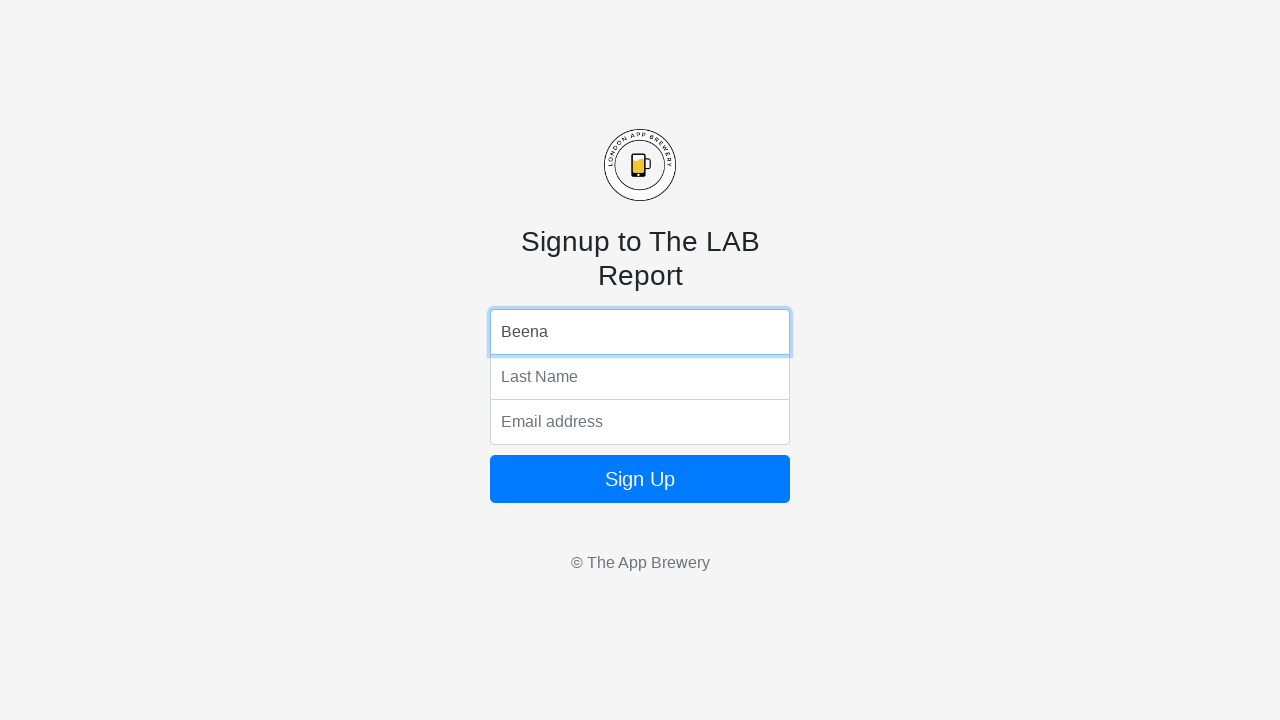

Filled last name field with 'Bhagchandani' on input[name='lName']
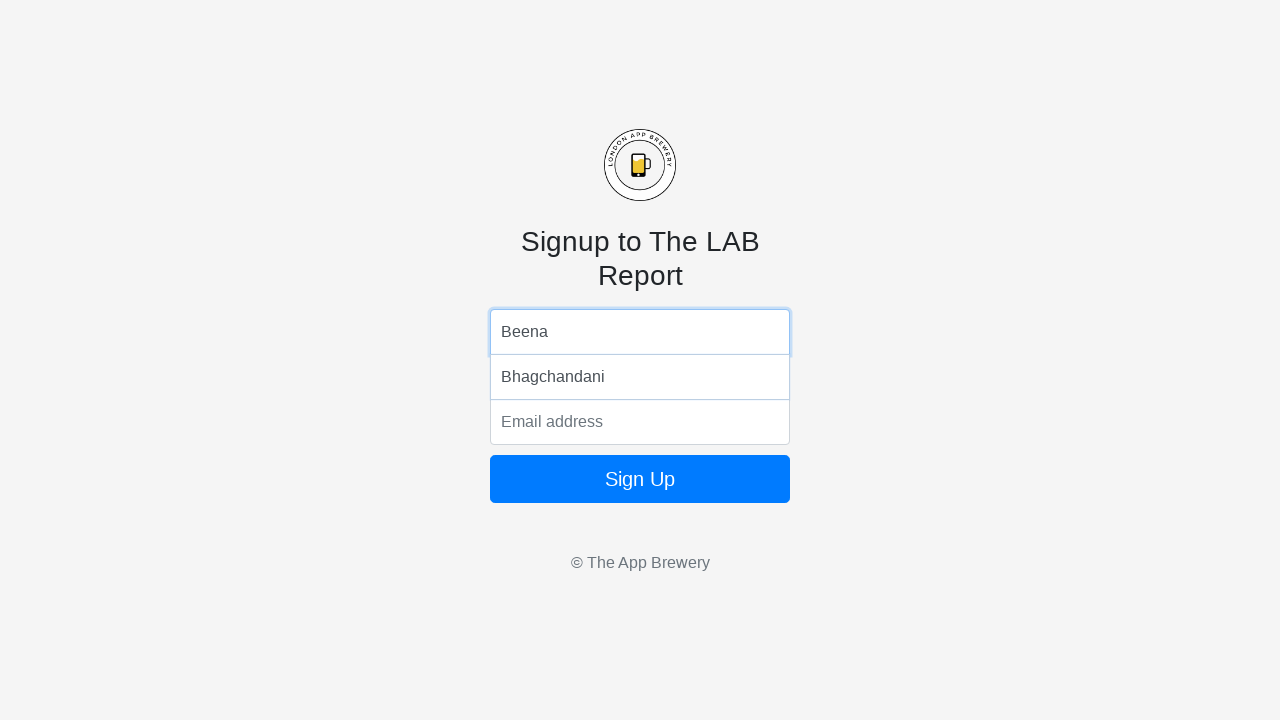

Filled email field with 'beenabhagcandani14@gmail.com' on input[name='email']
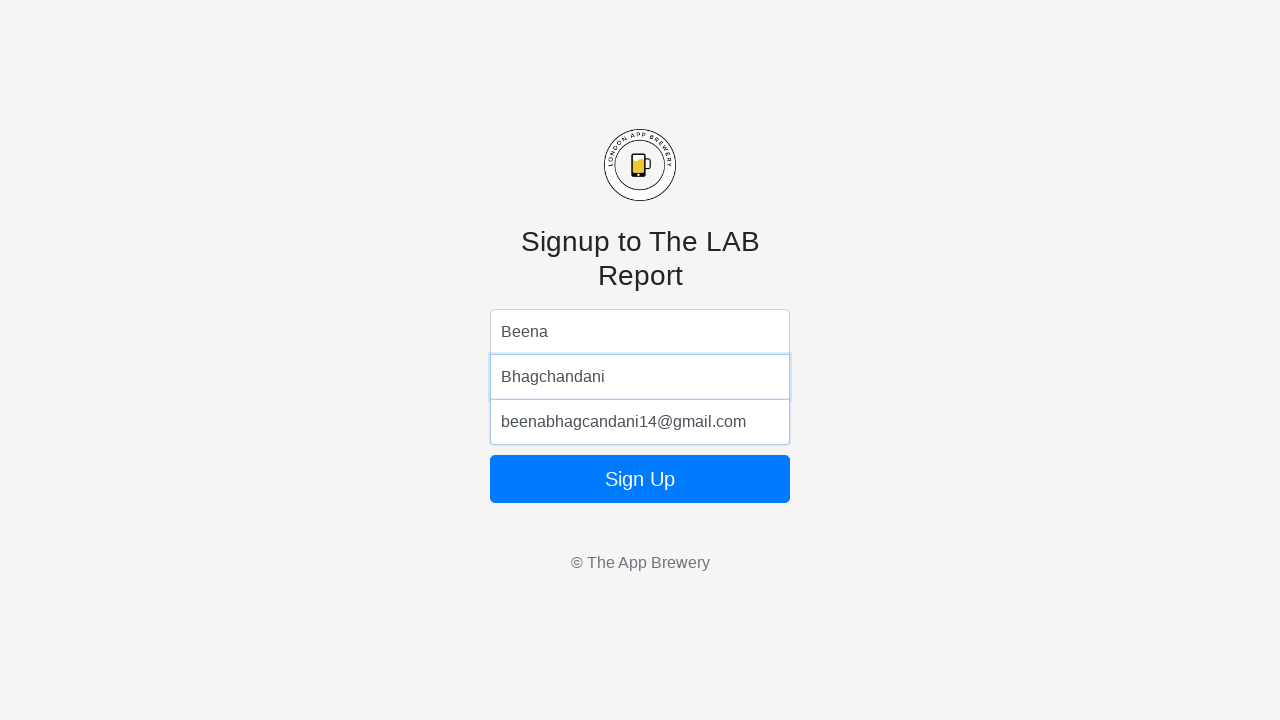

Clicked submit button to submit the form at (640, 479) on button
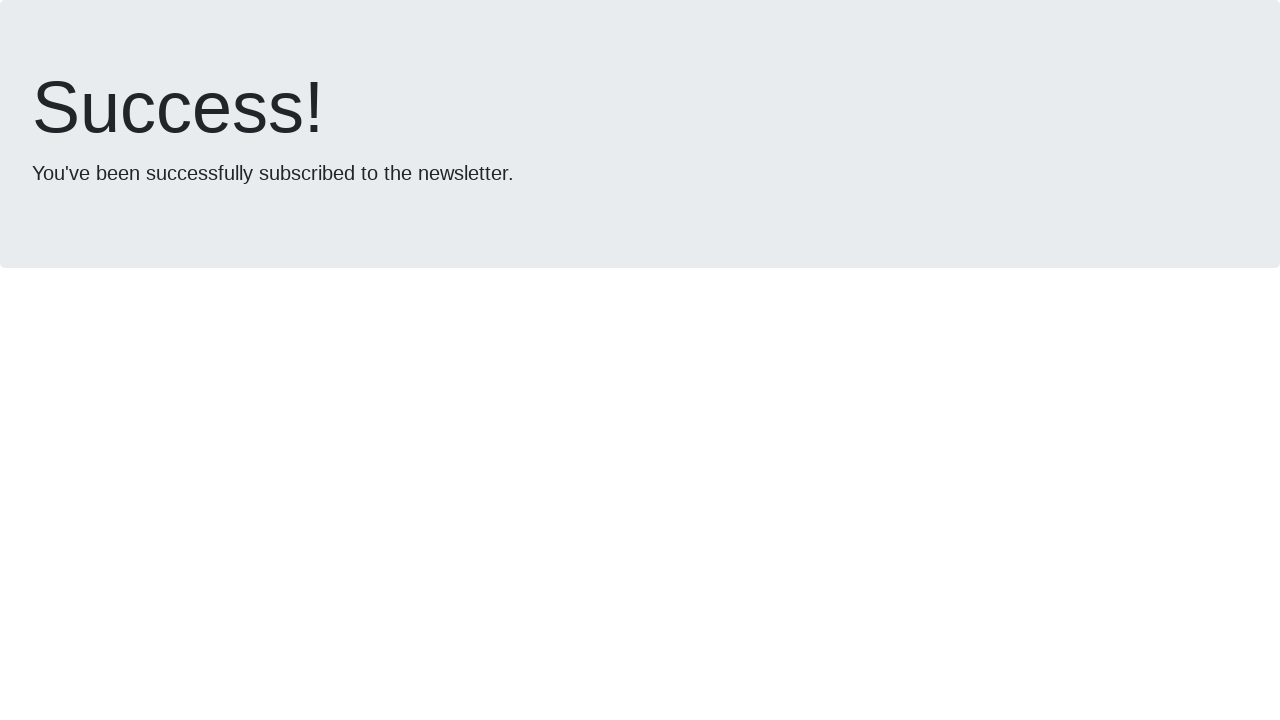

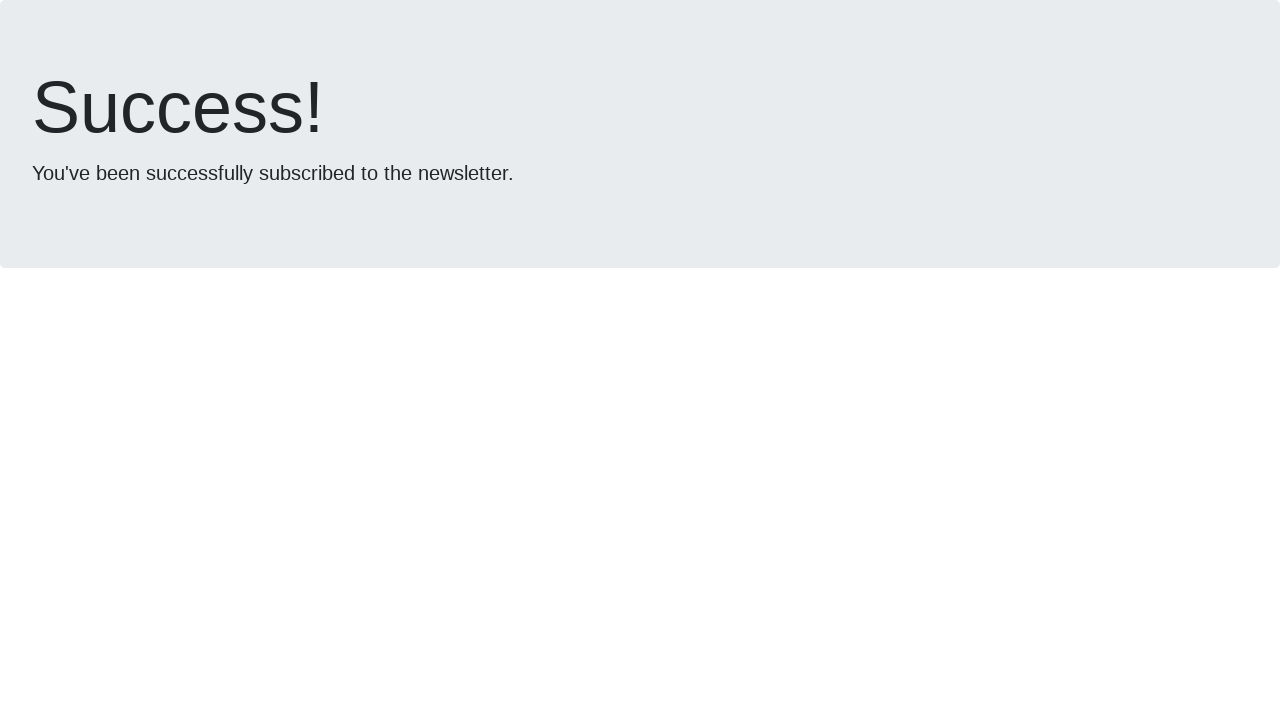